Navigates to a login page and clicks the login button to test button interaction

Starting URL: http://the-internet.herokuapp.com/login

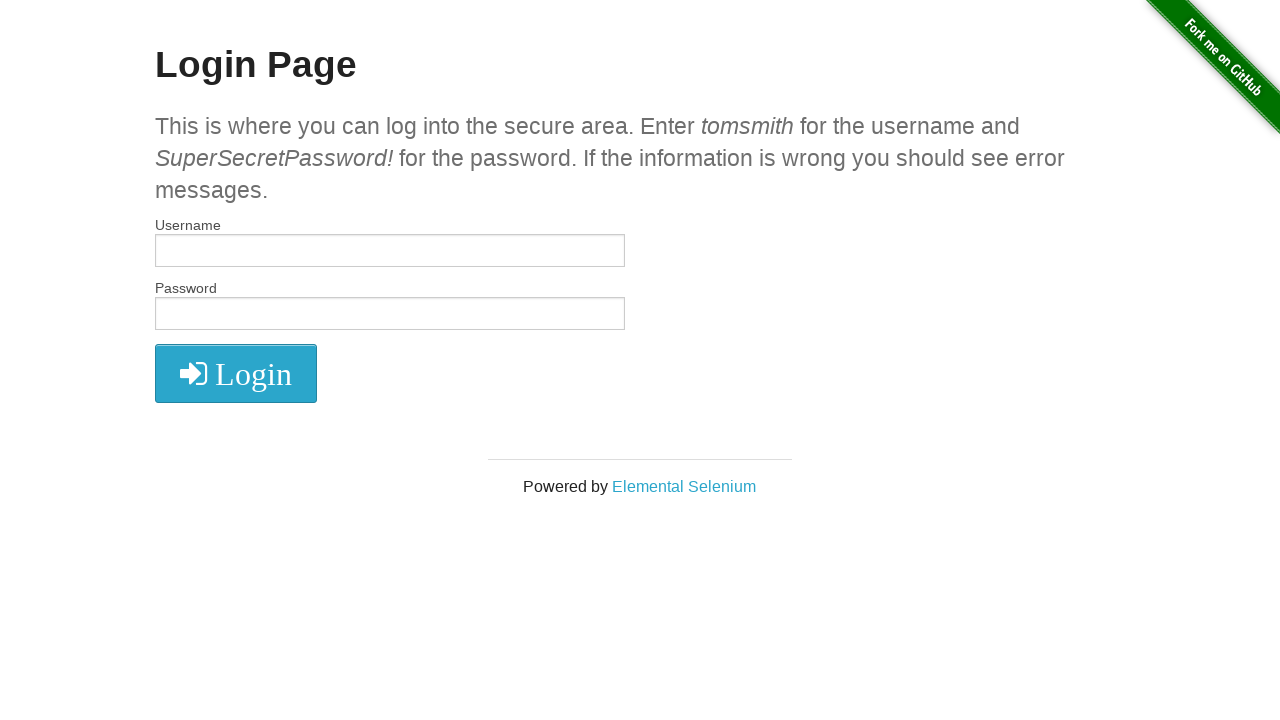

Navigated to login page at http://the-internet.herokuapp.com/login
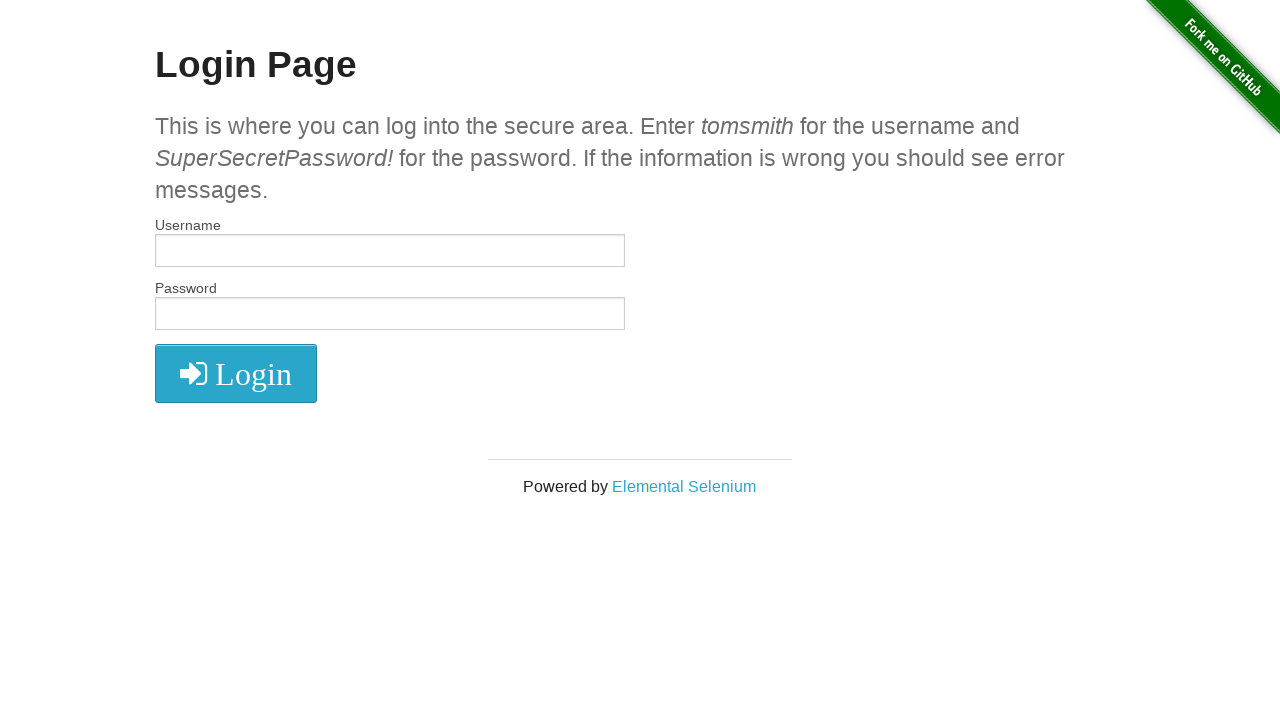

Clicked login button found by tag name at (236, 373) on button
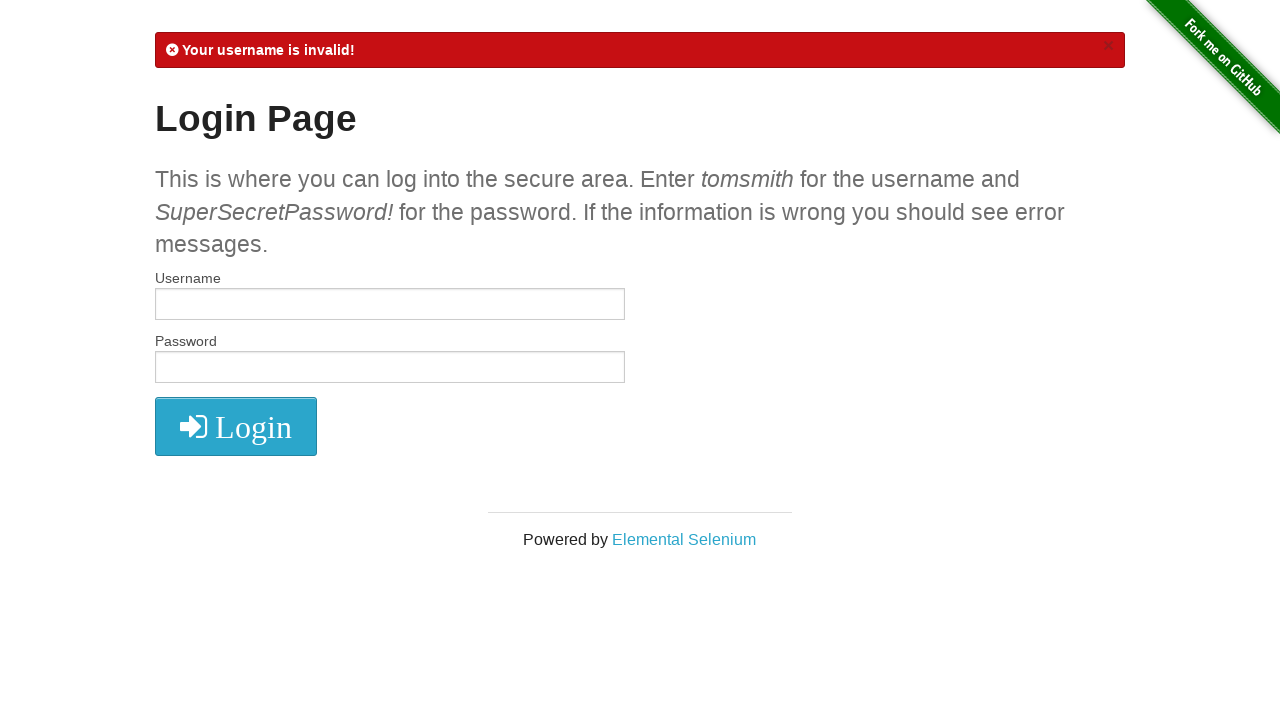

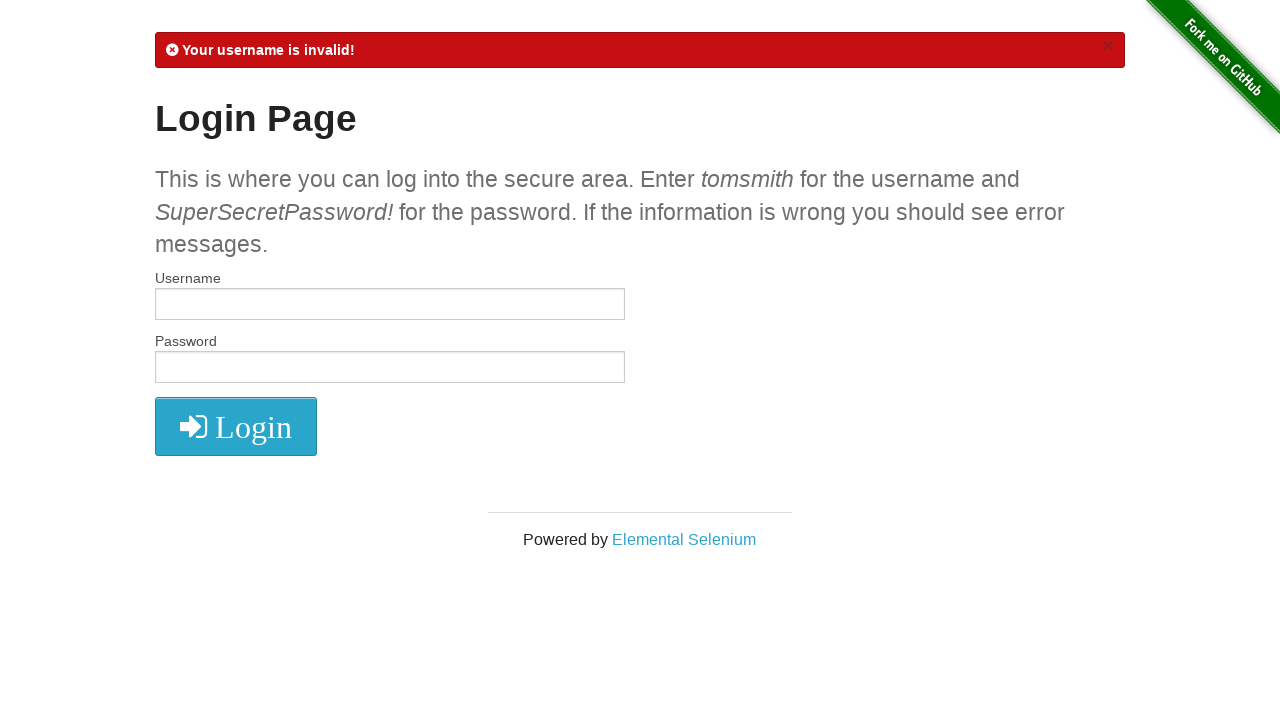